Tests the checkout process by navigating to cart, placing an order, and filling in payment details

Starting URL: https://demoblaze.com/

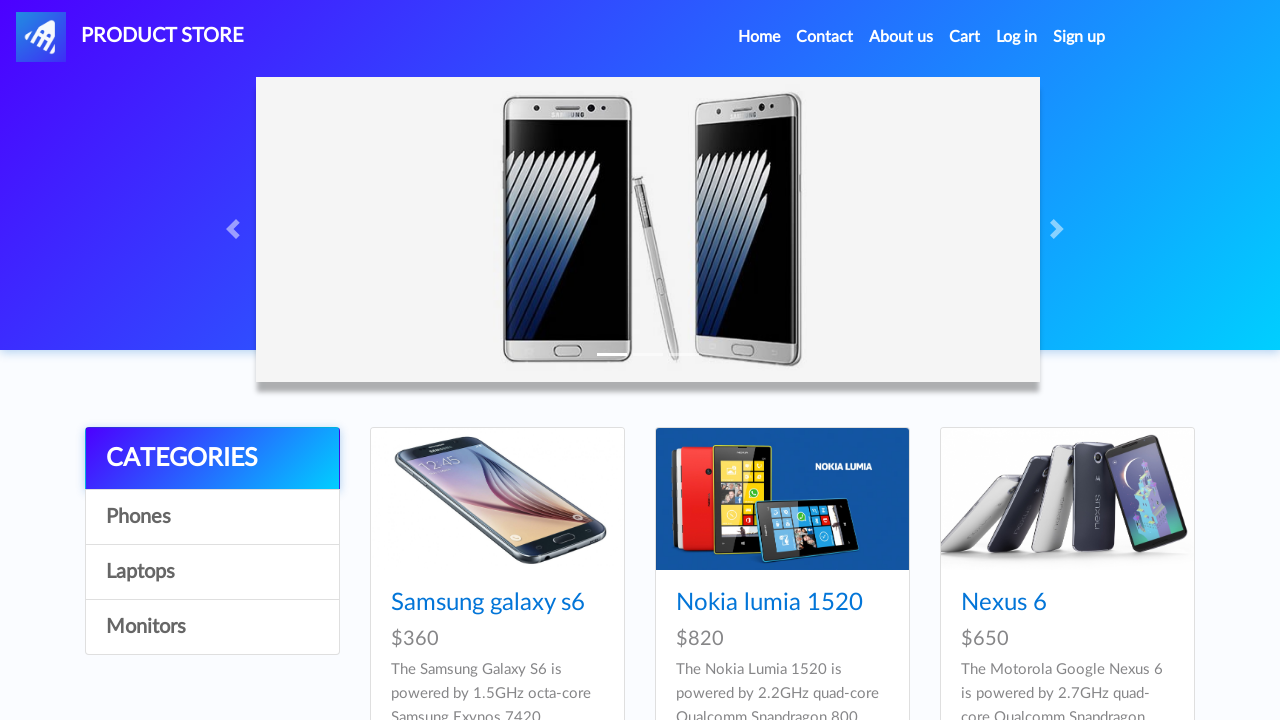

Clicked on Cart link to navigate to shopping cart at (965, 37) on text=Cart
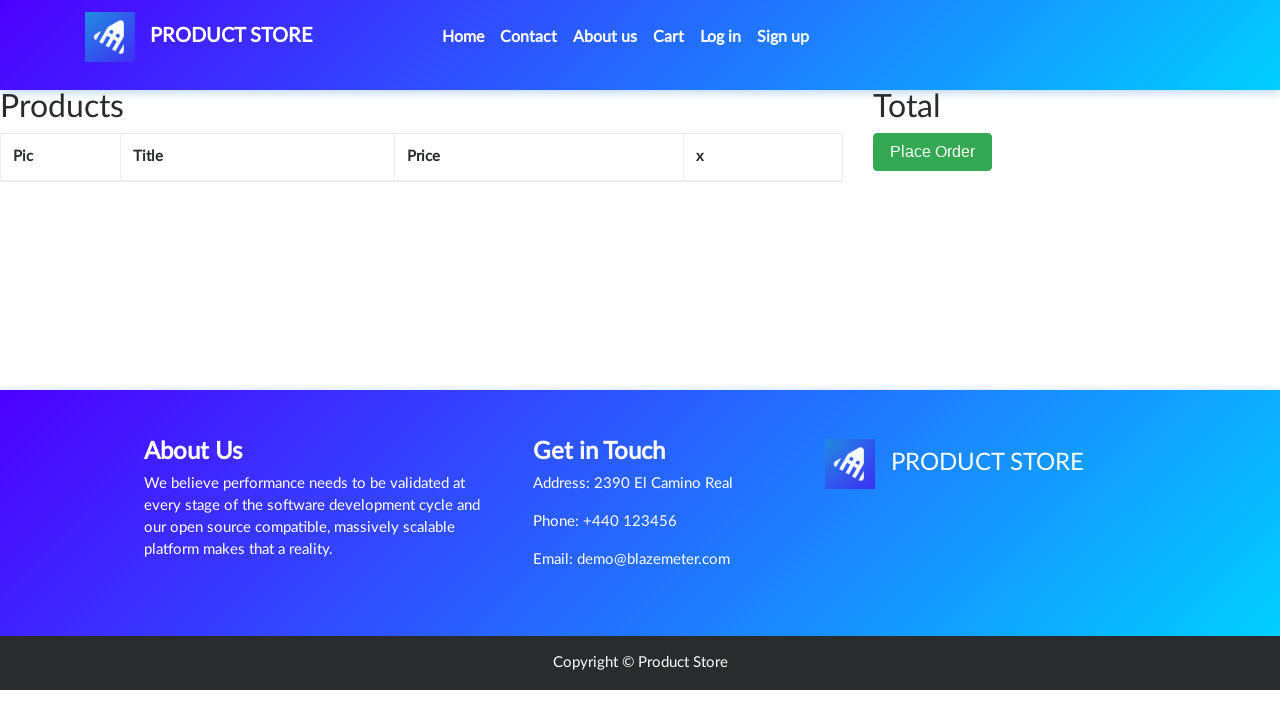

Clicked Place Order button at (933, 152) on xpath=//*[@id="page-wrapper"]/div/div[2]/button
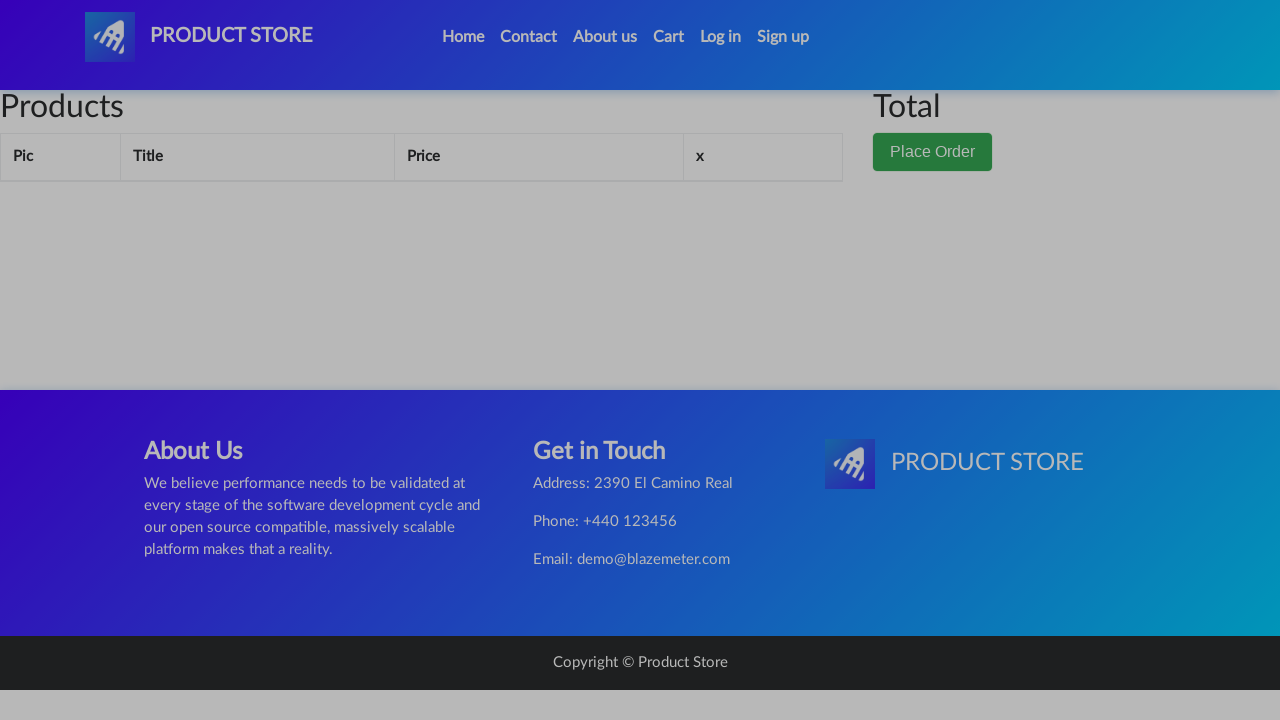

Filled name field with 'John Doe' on #name
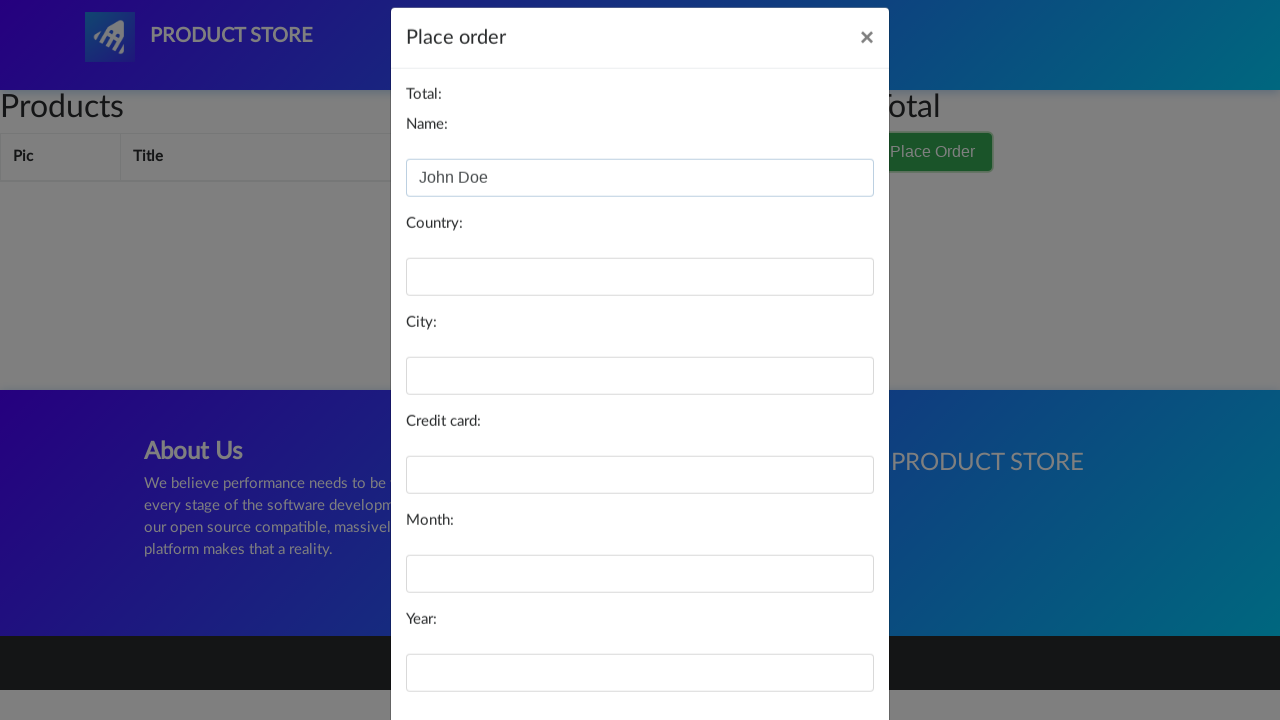

Filled country field with 'United States' on #country
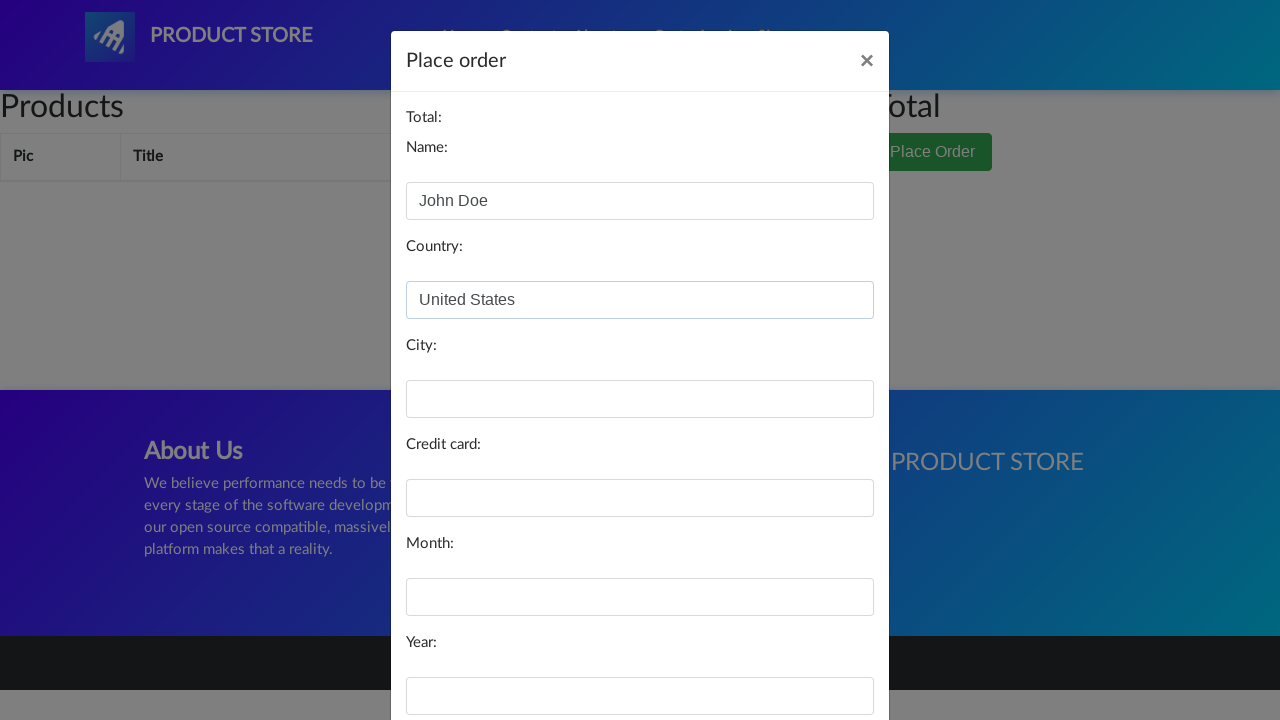

Filled city field with 'New York' on #city
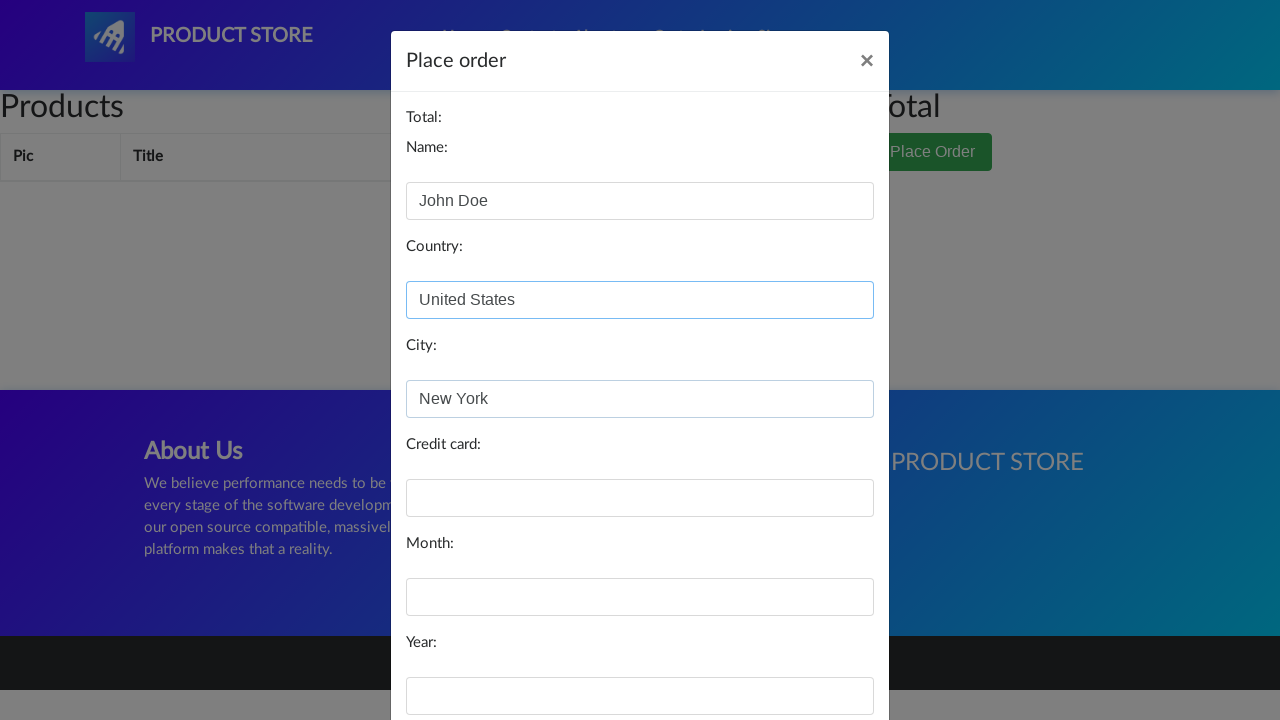

Filled card number field with credit card details on #card
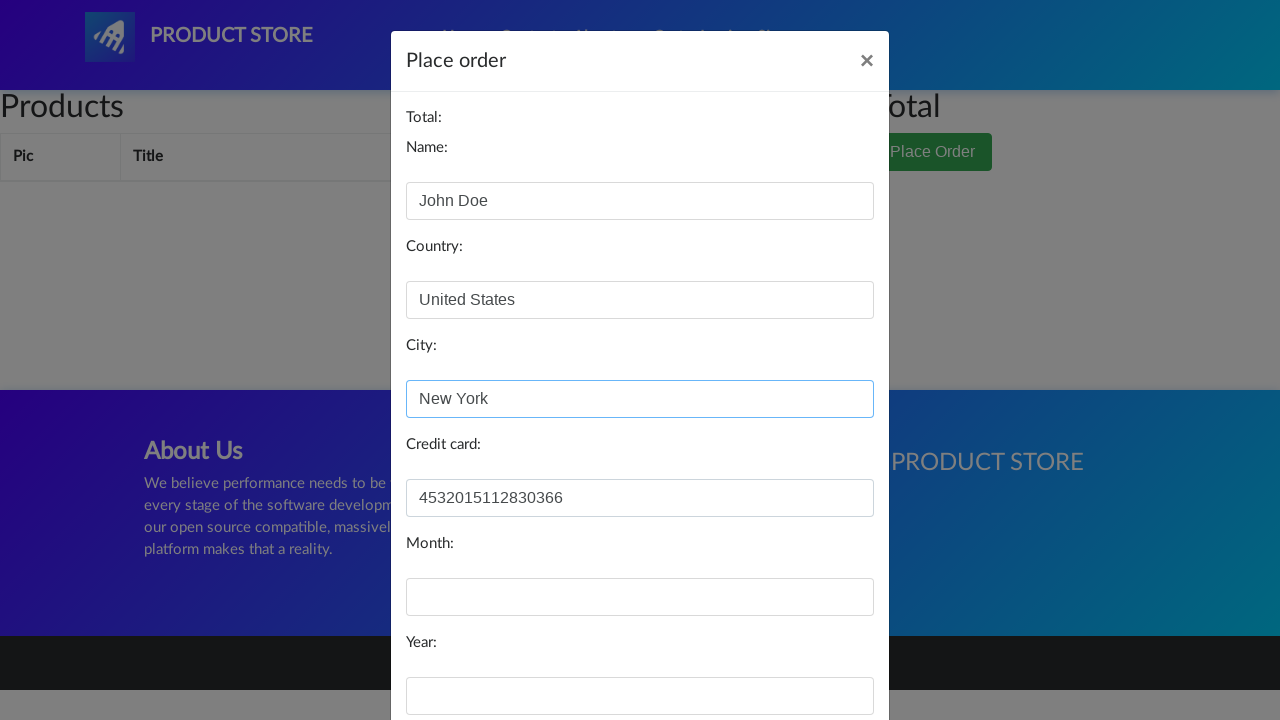

Filled expiration month field with '12' on #month
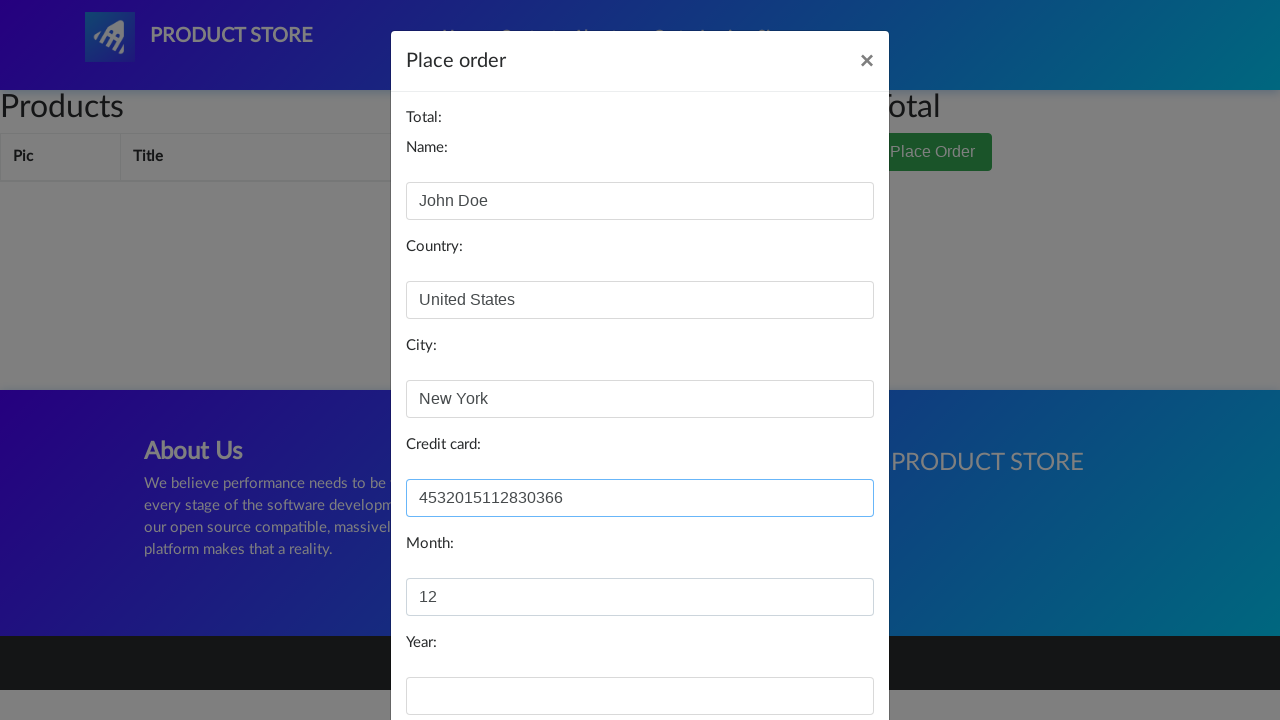

Filled expiration year field with '2025' on #year
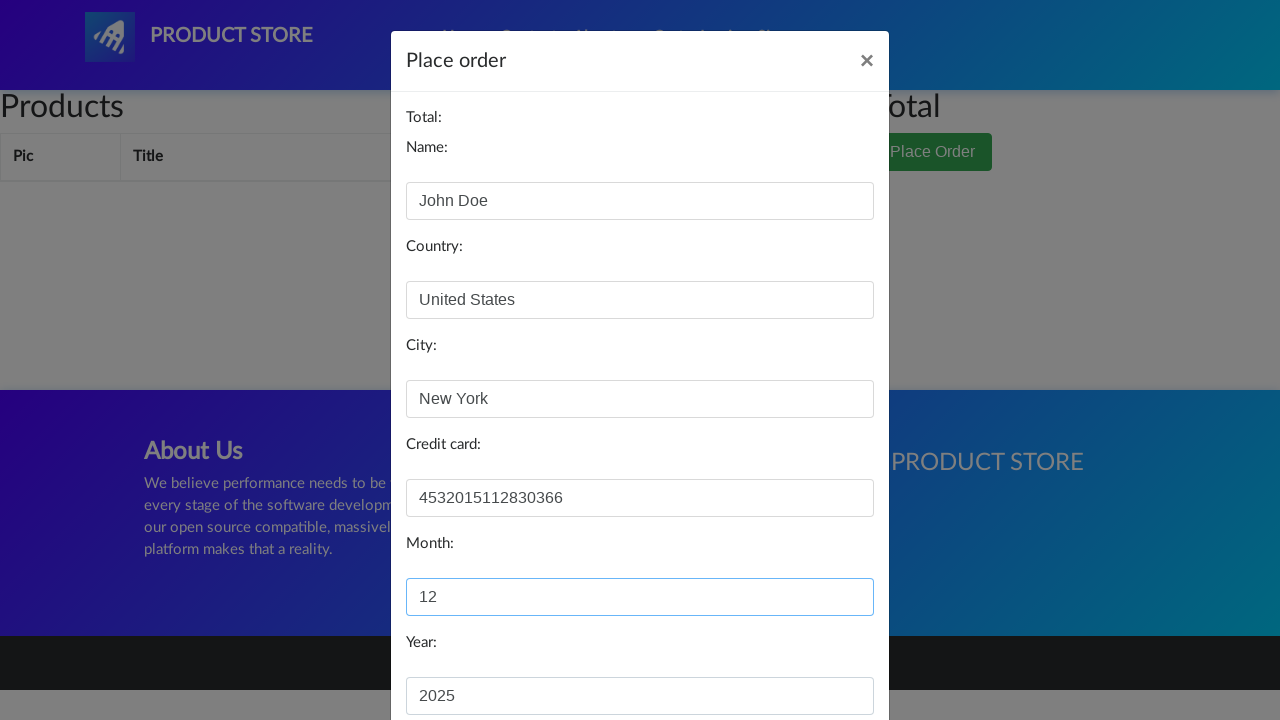

Clicked Purchase button to submit the order at (823, 655) on xpath=//*[@id="orderModal"]/div/div/div[3]/button[2]
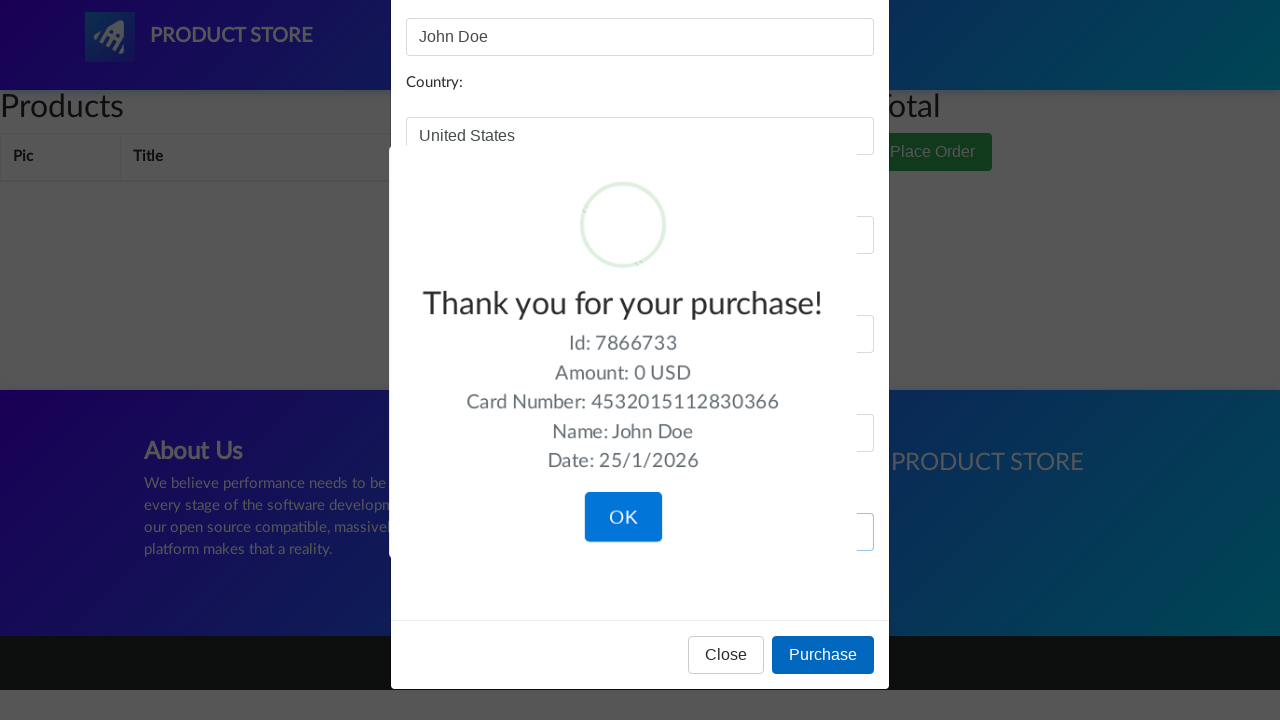

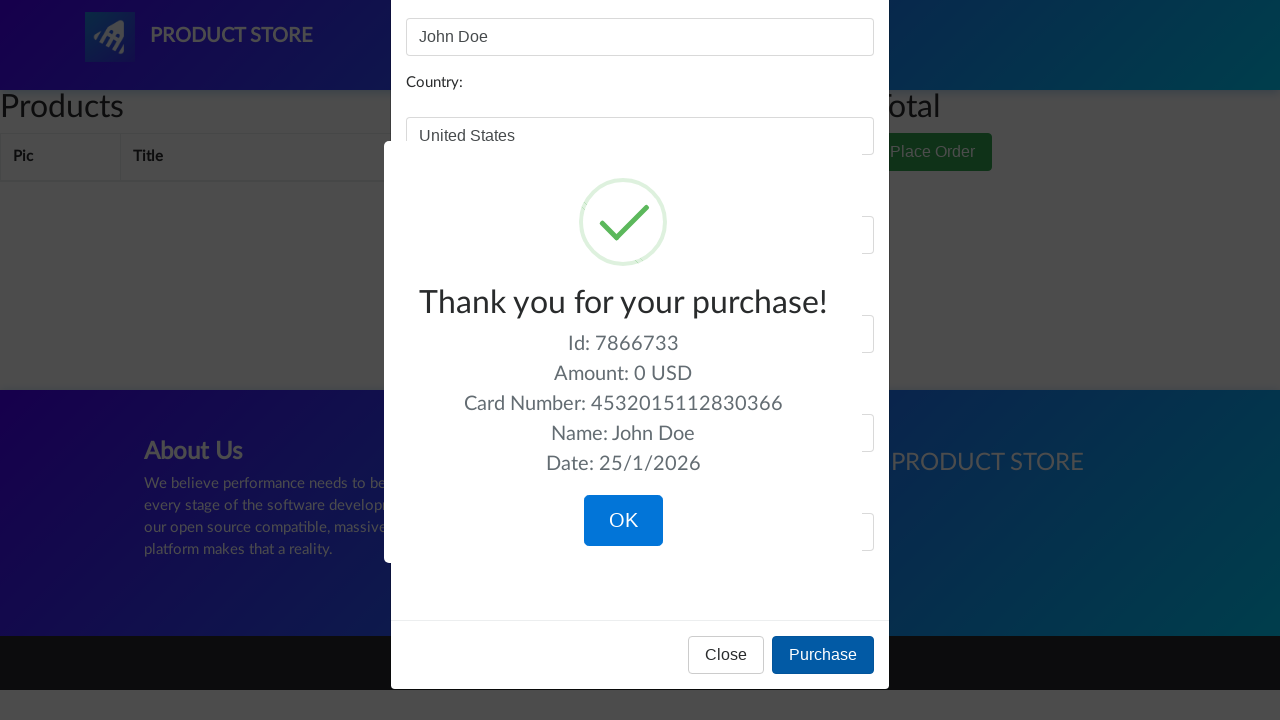